Tests various alert types including simple alerts, confirmation dialogs, prompts, and time-delayed alerts on a demo page

Starting URL: https://demoqa.com/alerts

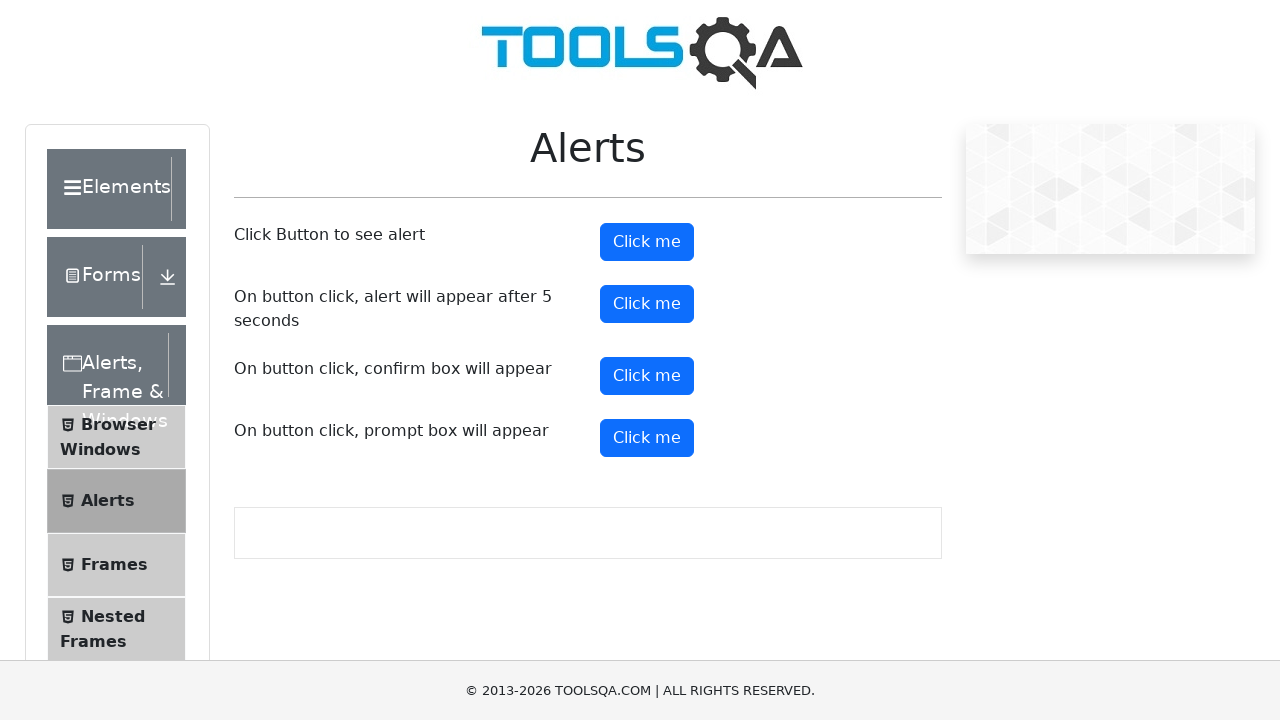

Clicked button to trigger simple alert at (647, 242) on #alertButton
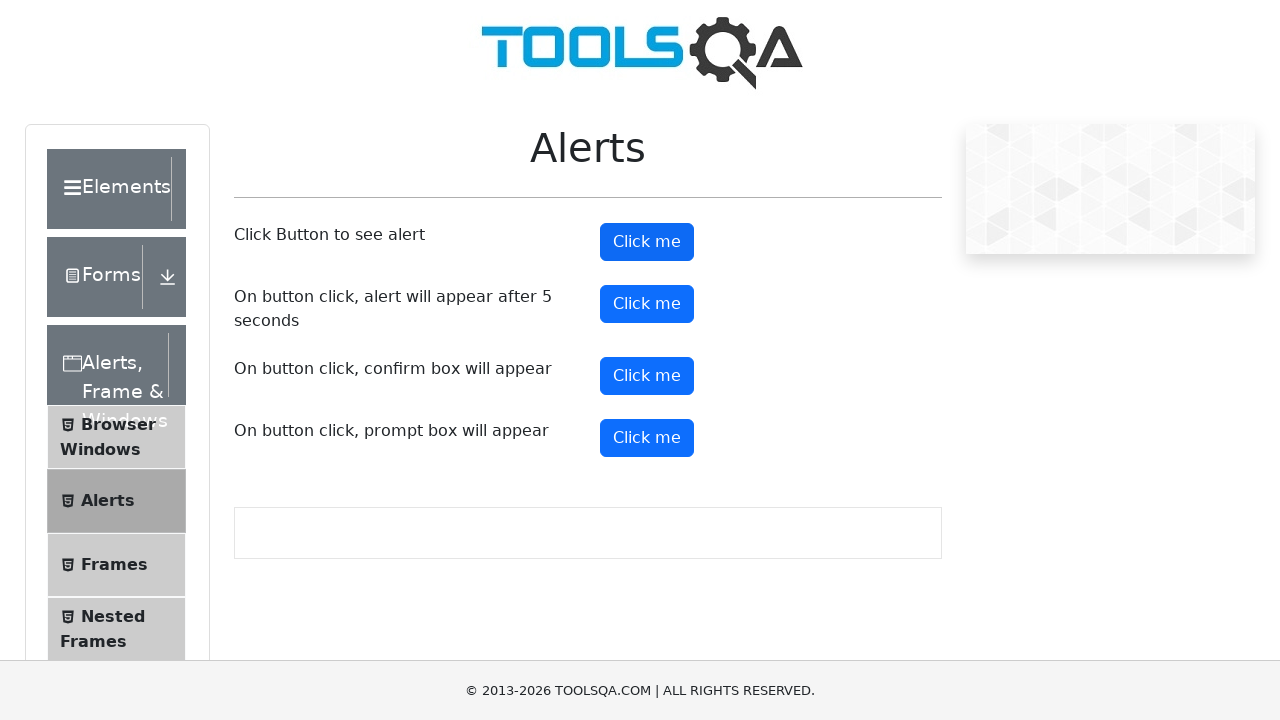

Set up dialog handler to accept simple alert
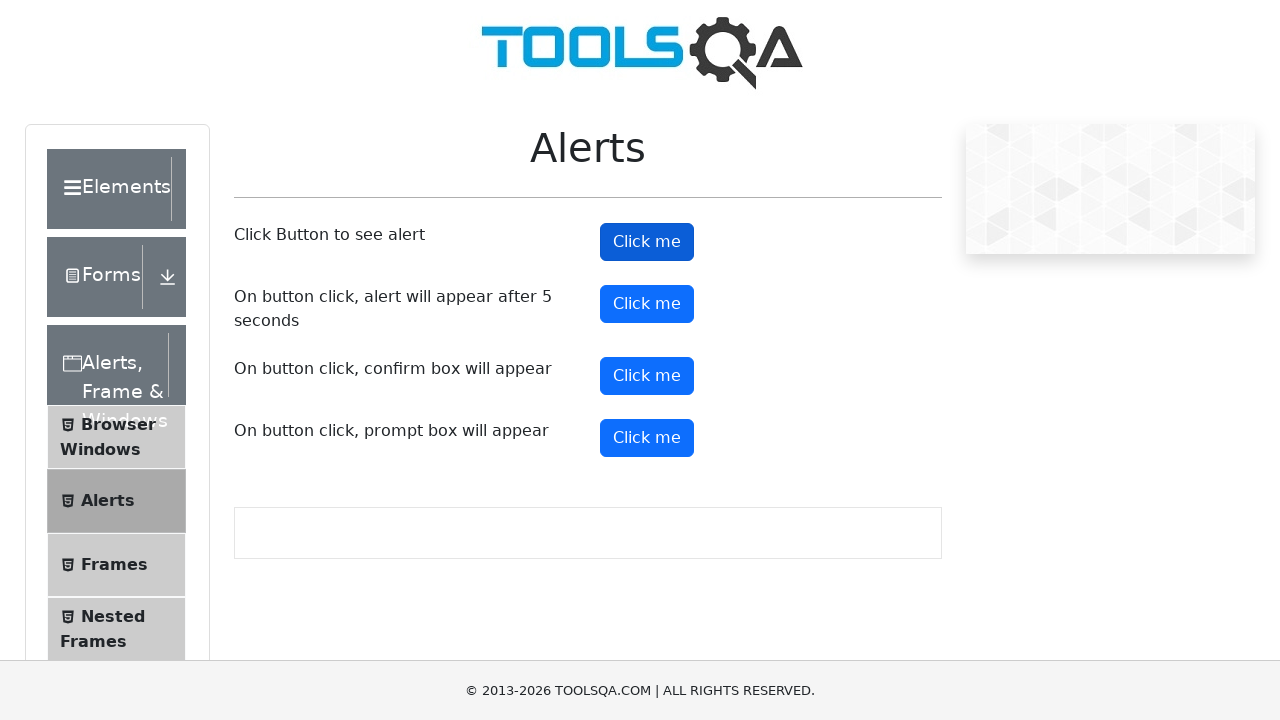

Clicked button to trigger confirmation dialog at (647, 376) on #confirmButton
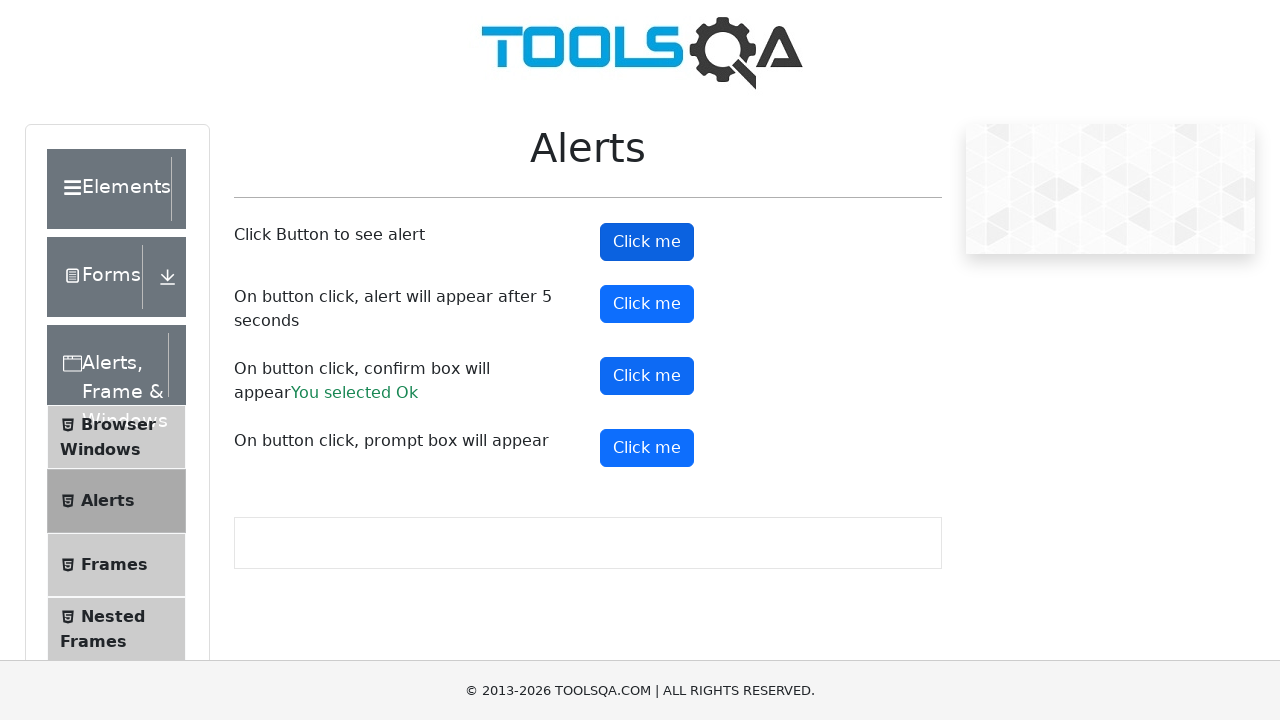

Set up dialog handler to dismiss confirmation dialog
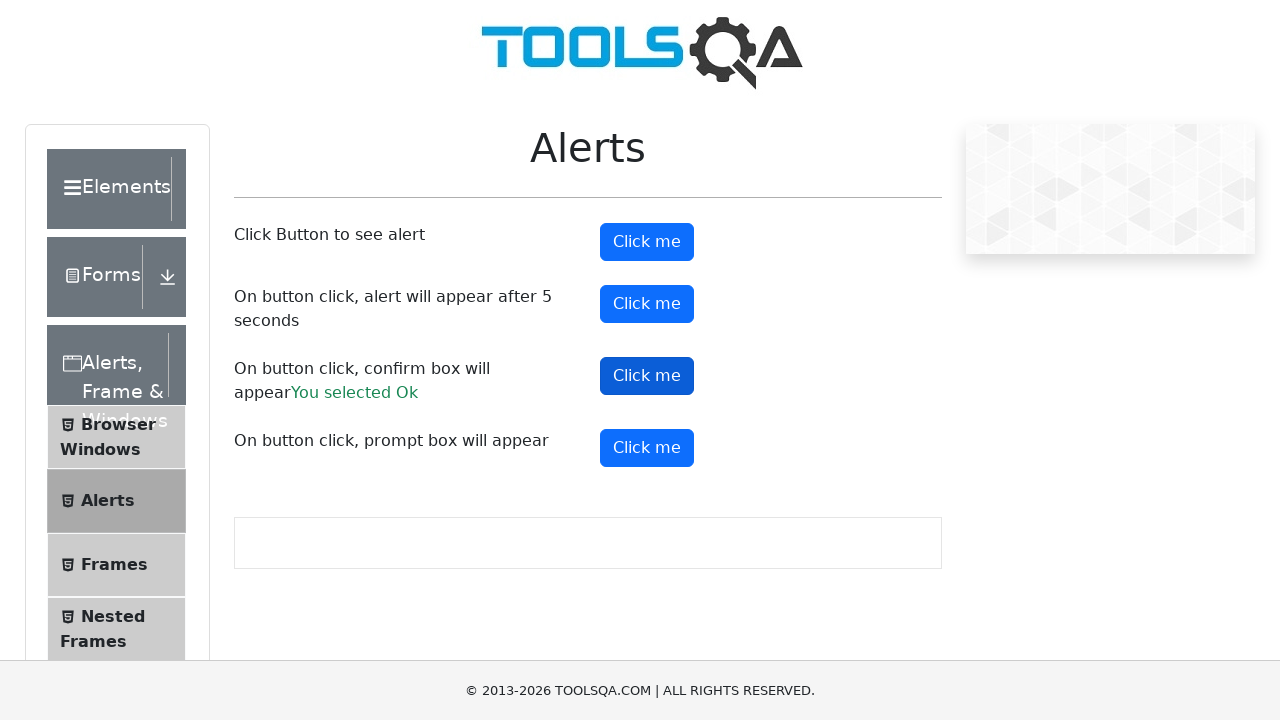

Set up dialog handler to accept prompt with text 'vijay'
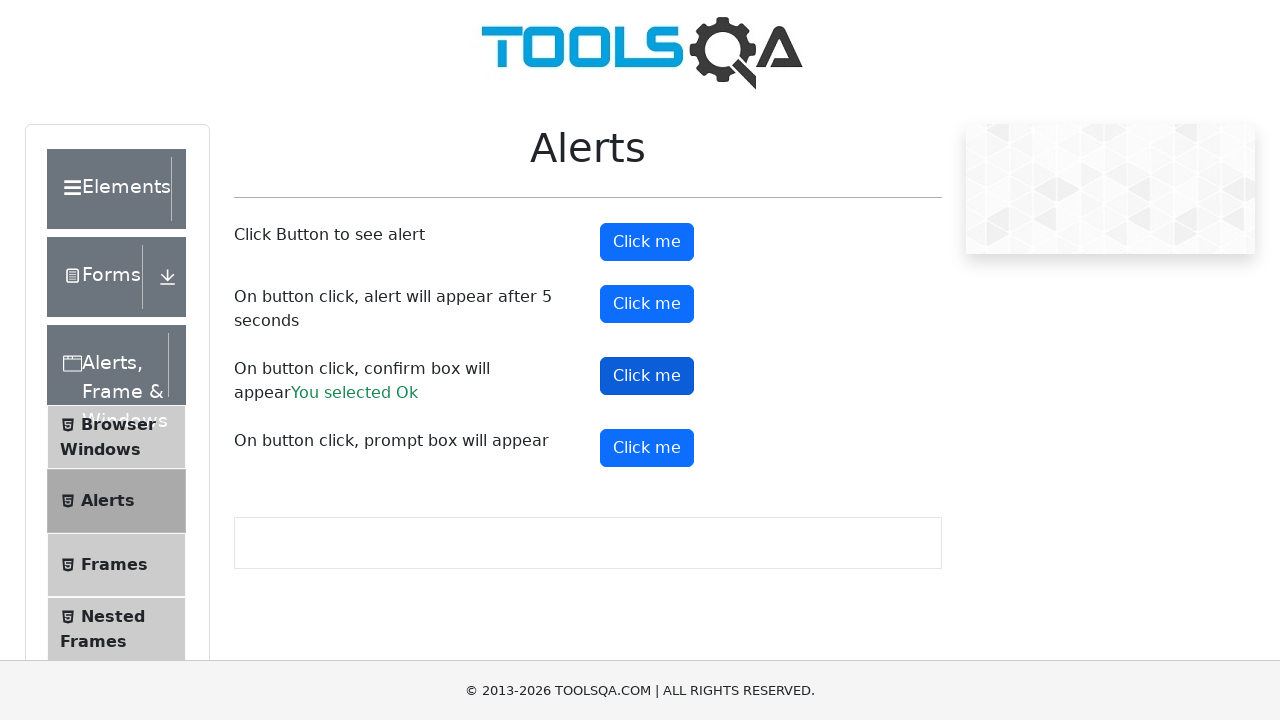

Clicked button to trigger prompt dialog at (647, 448) on #promtButton
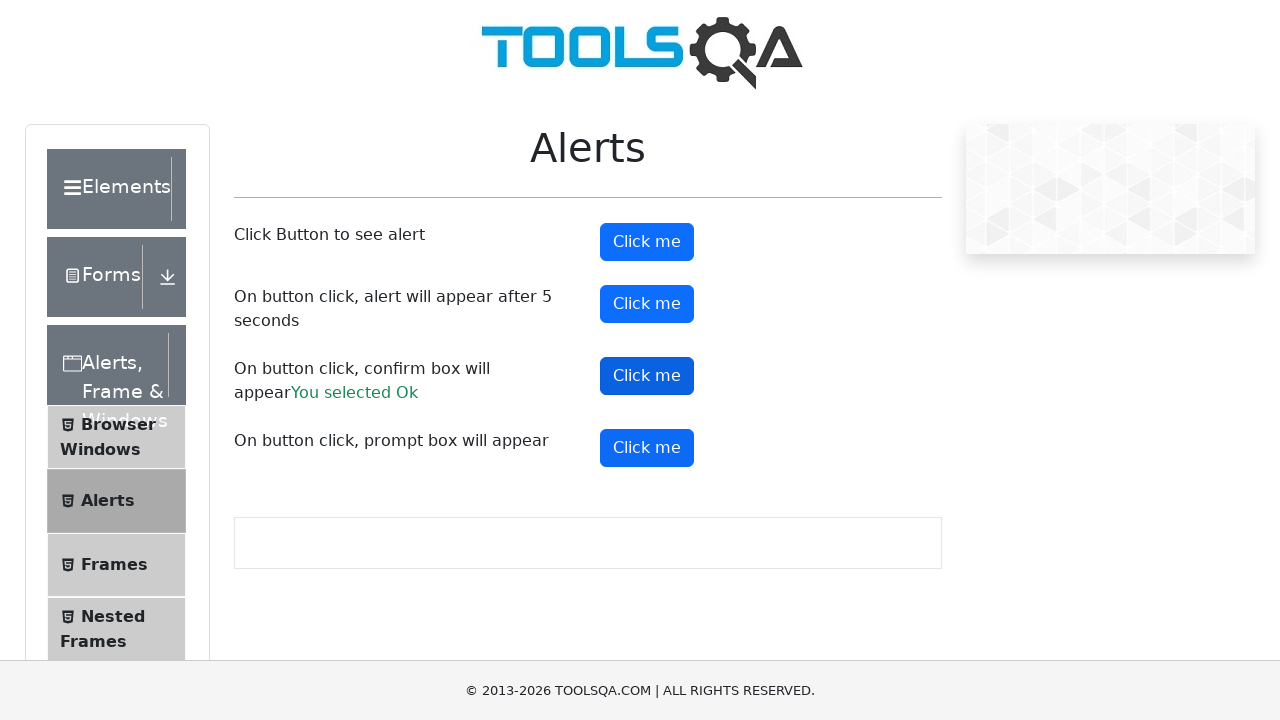

Clicked button to trigger time-delayed alert at (647, 304) on #timerAlertButton
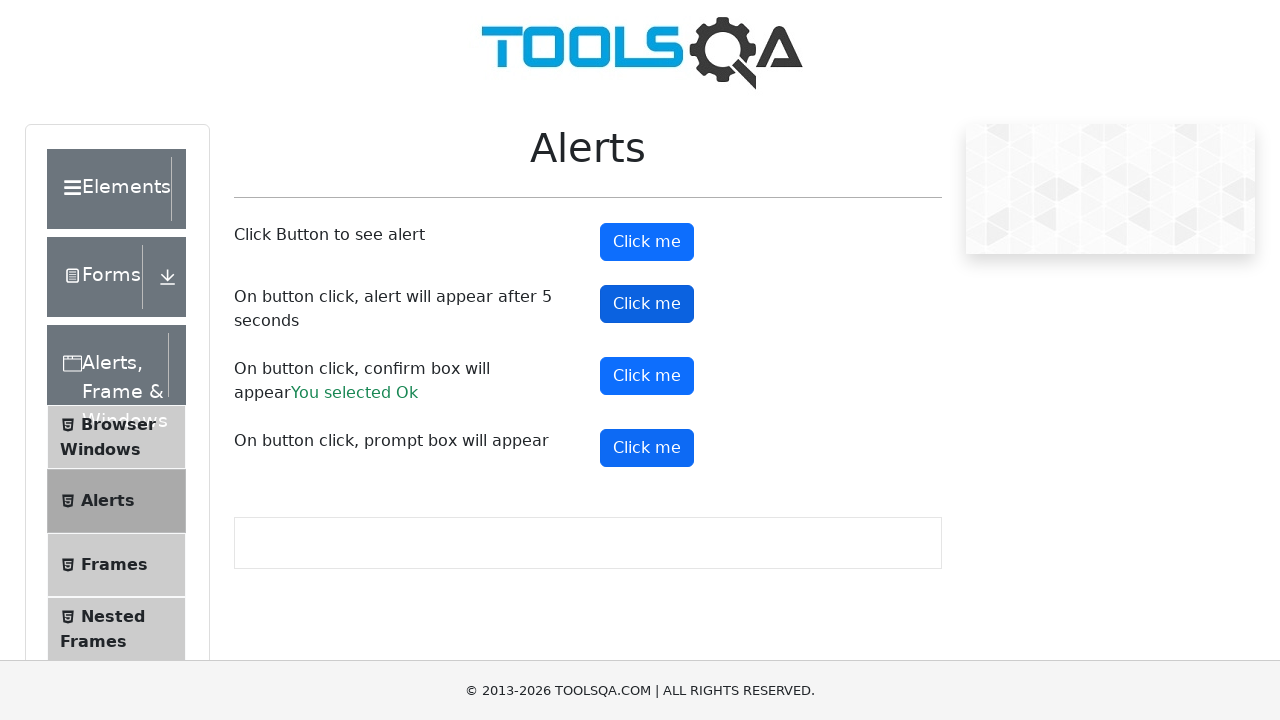

Set up dialog handler to accept delayed alert
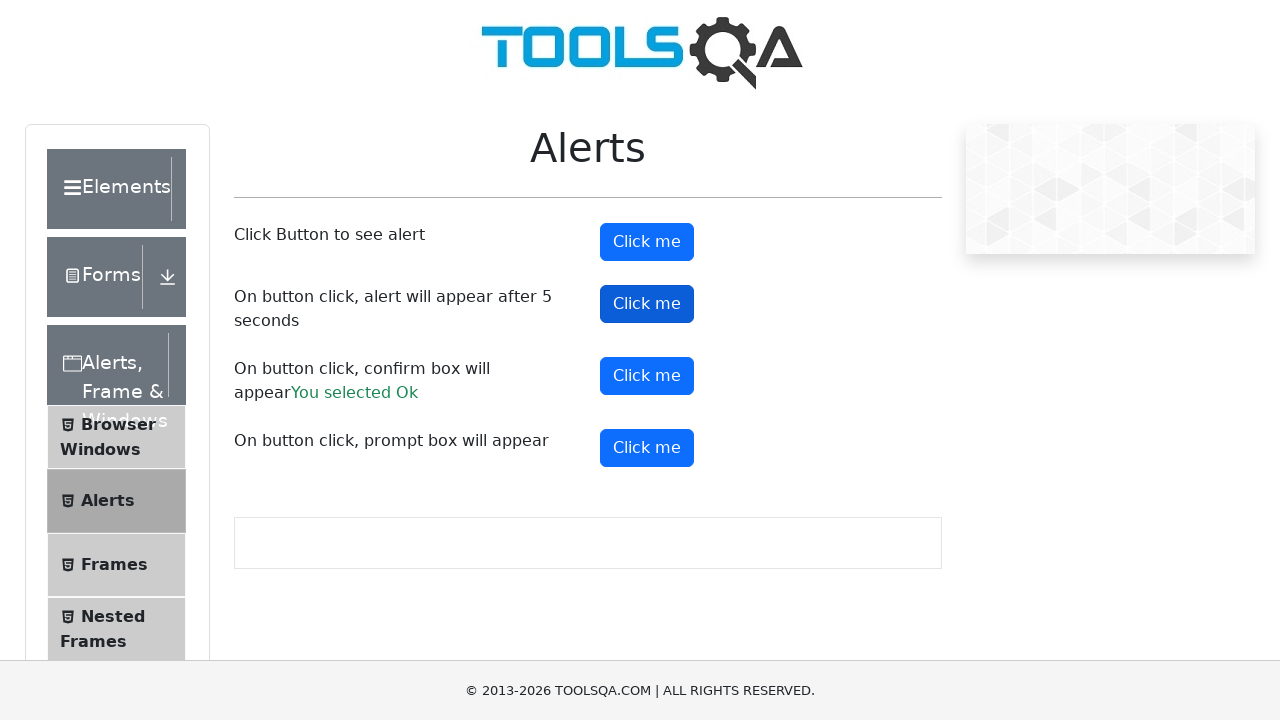

Waited 5.5 seconds for delayed alert to appear and be accepted
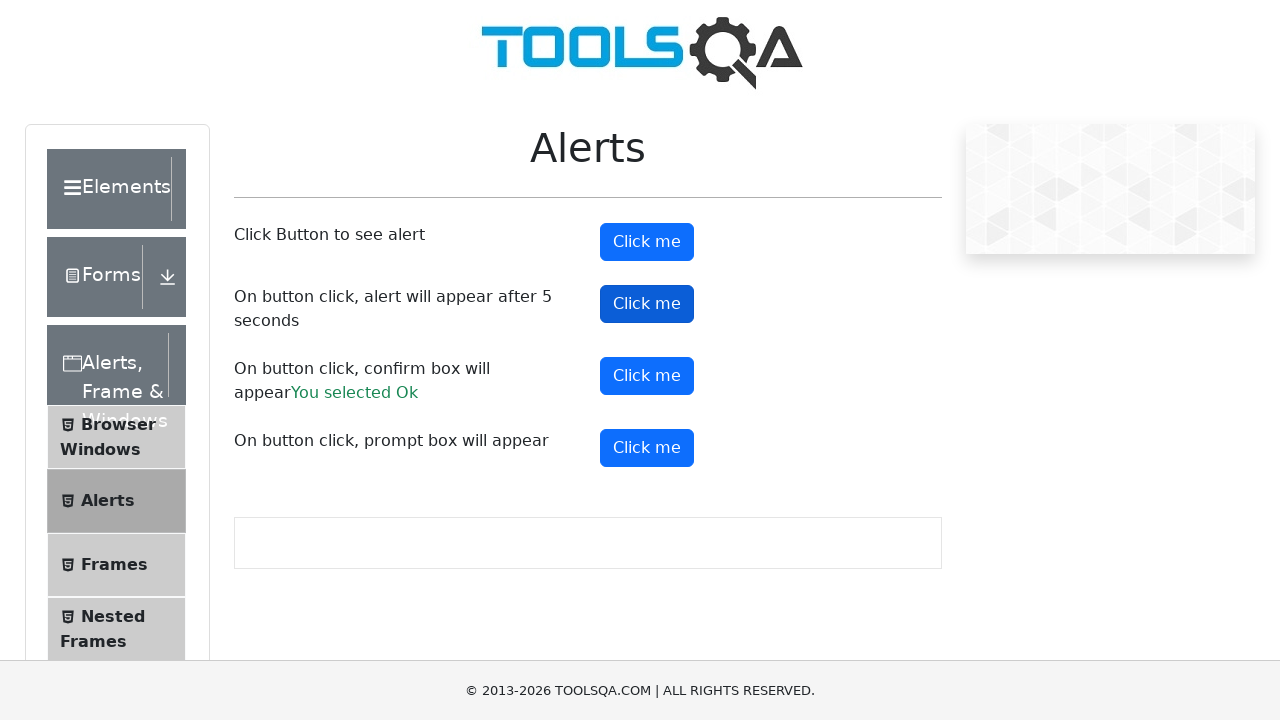

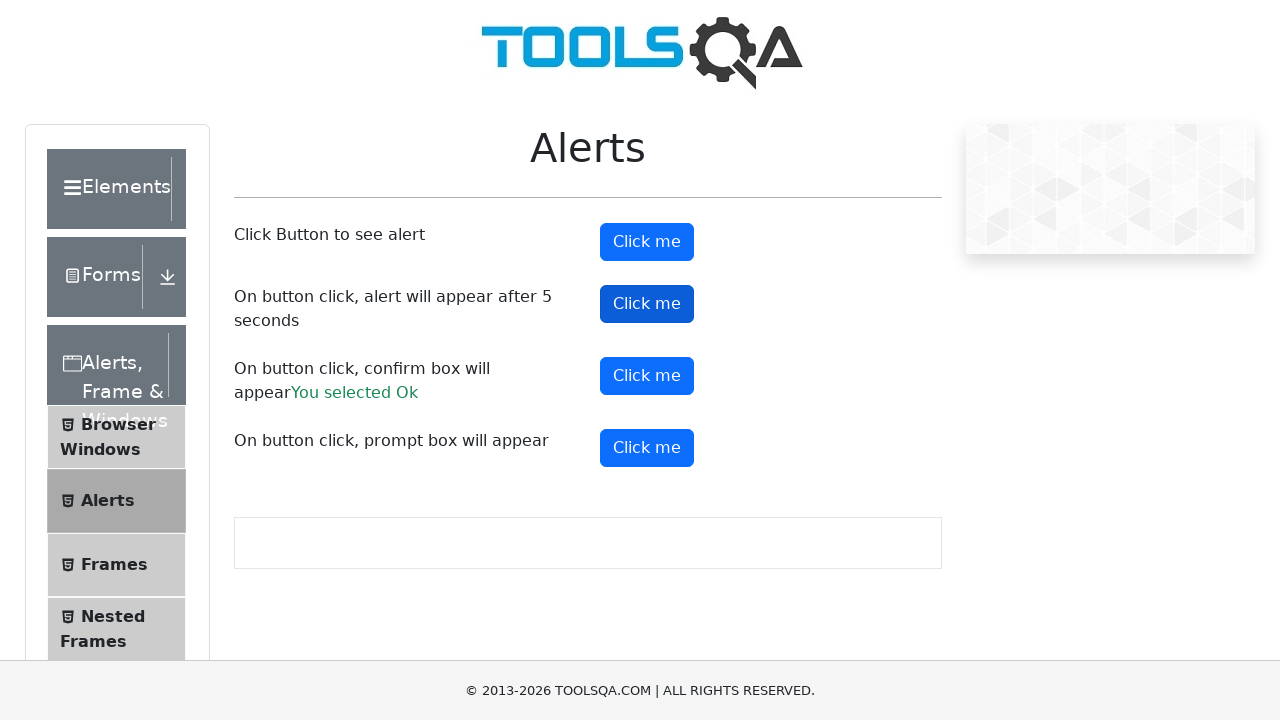